Tests the provider search functionality by selecting a provider type from a dropdown menu and verifying the page loads results with pagination controls.

Starting URL: https://www.achc.org/find-a-provider/

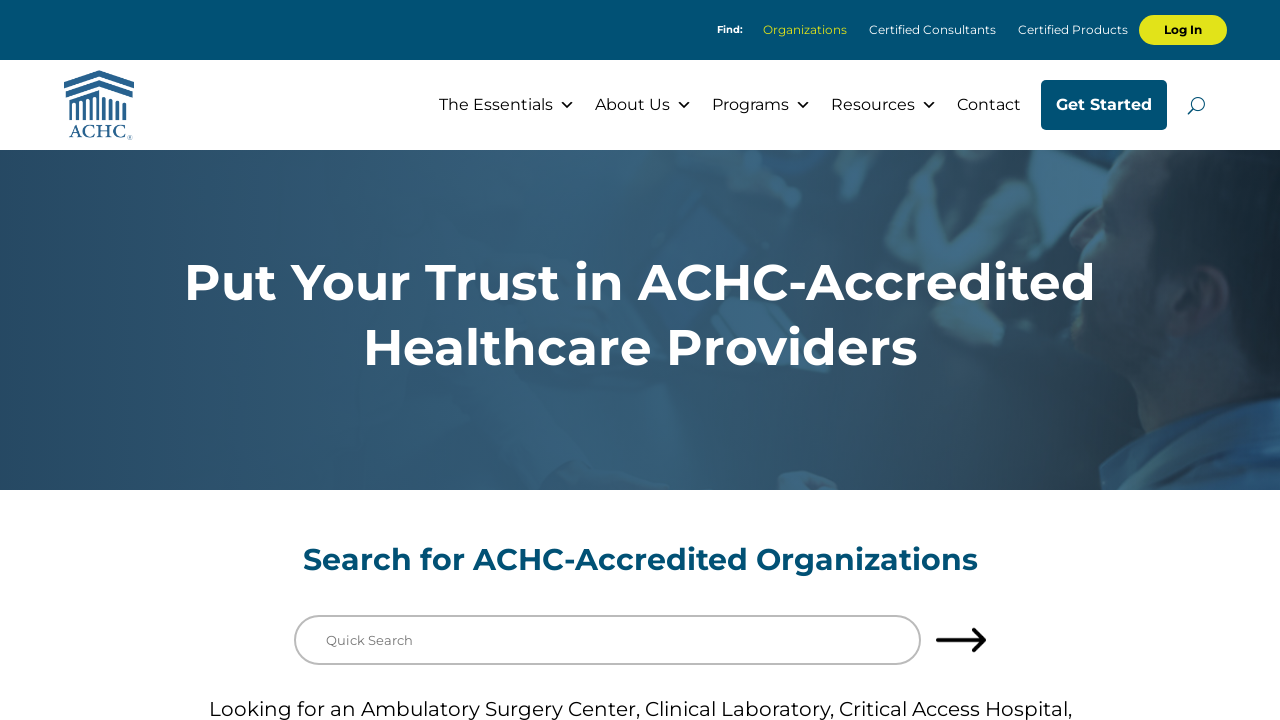

Provider dropdown appeared on the page
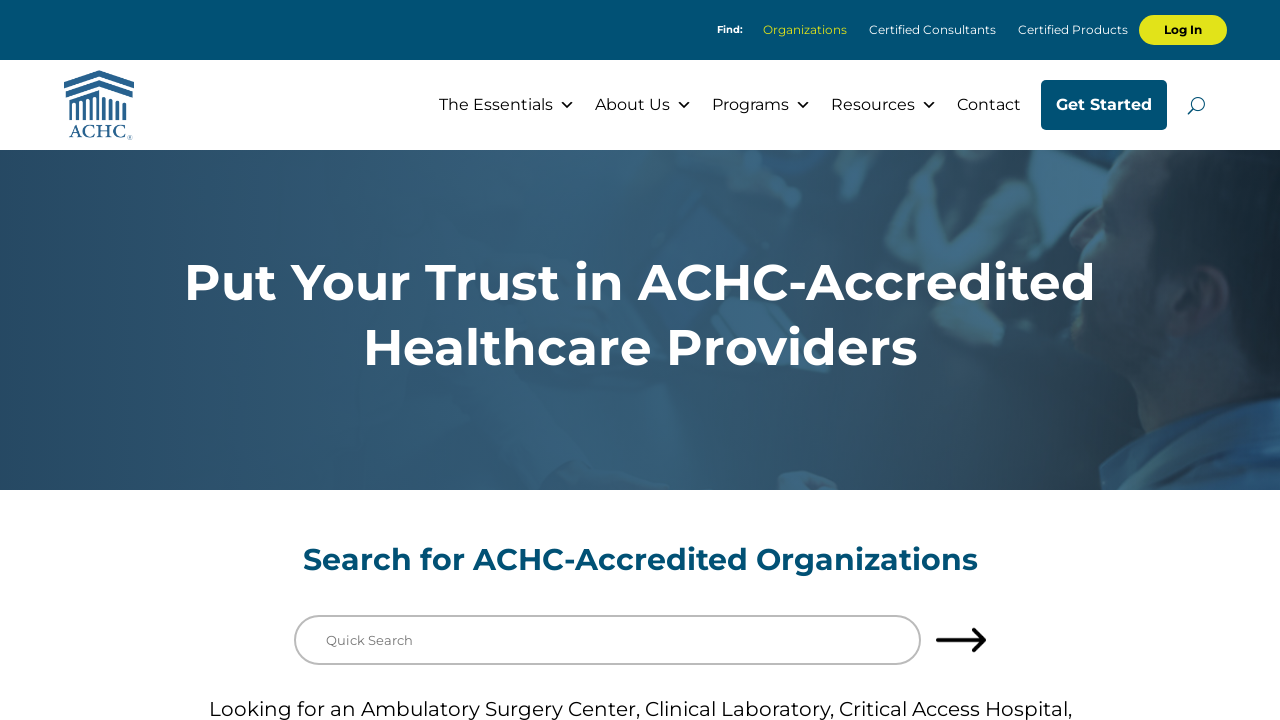

Selected 'Home Health' from the provider type dropdown on #provider_drop_box
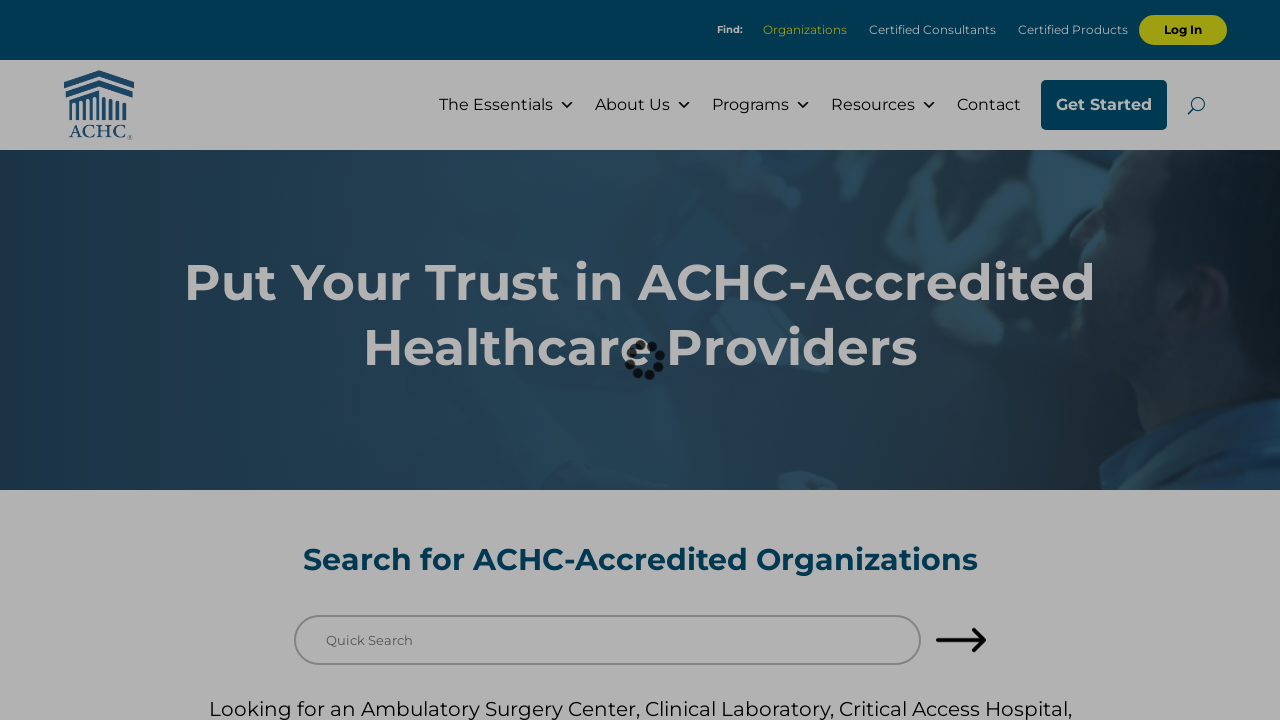

Loading spinner disappeared after selecting provider type
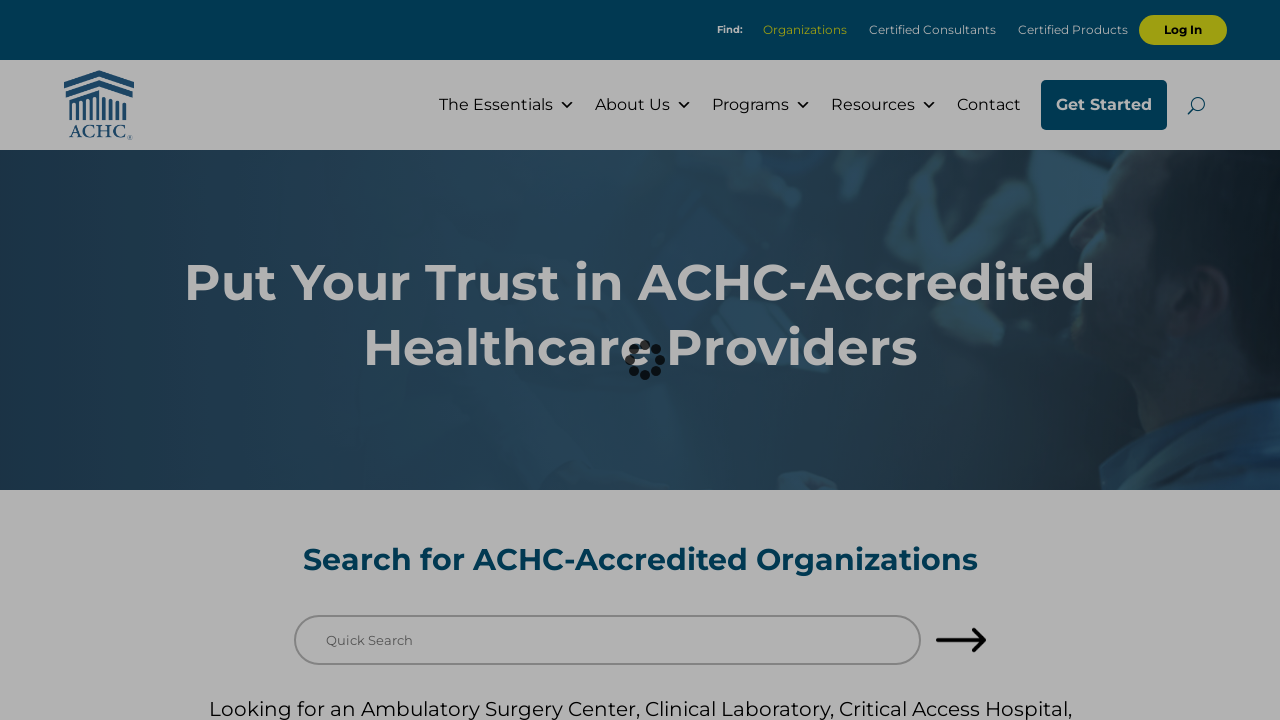

Pagination controls with active page appeared in search results
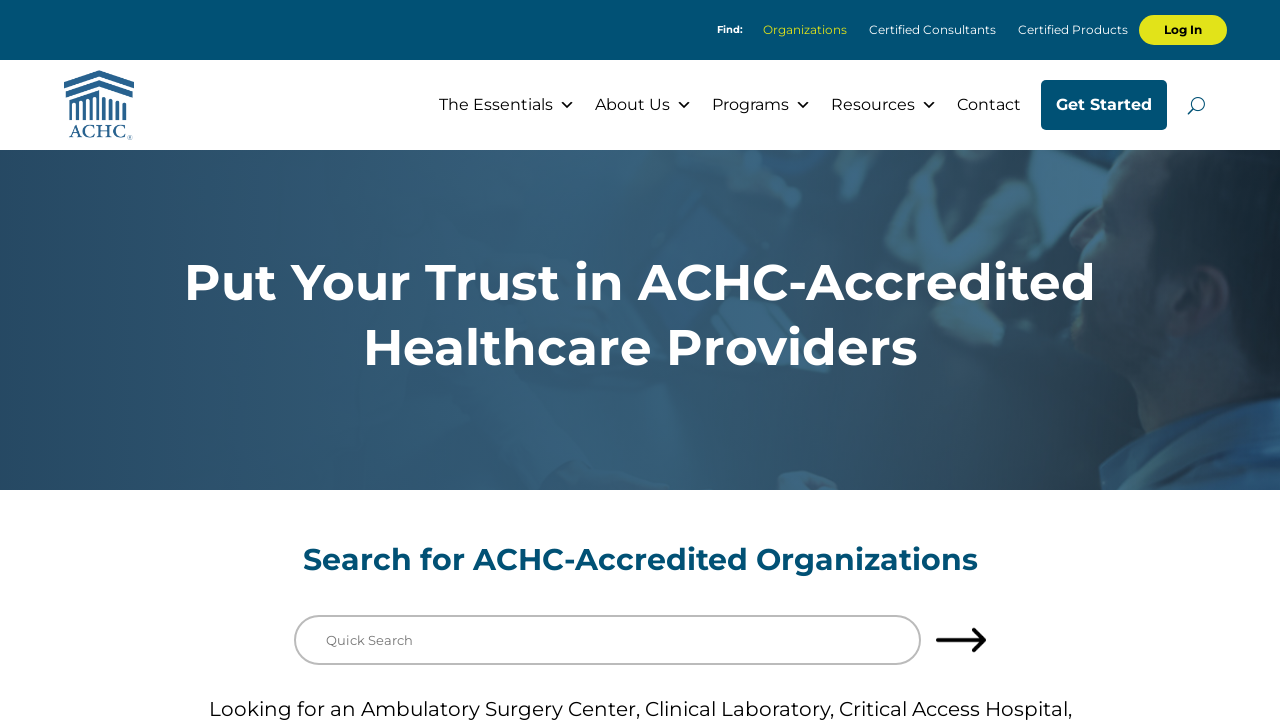

Clicked next page button to navigate to page 2 at (836, 707) on div.btn-next
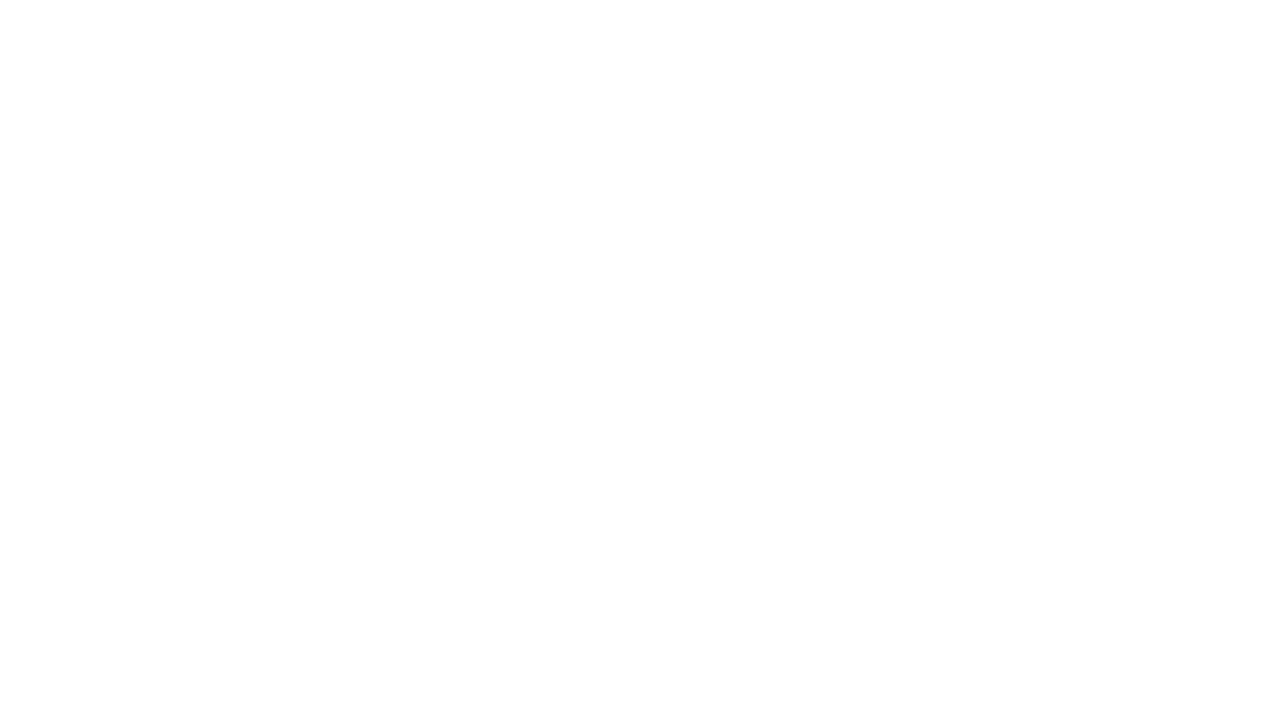

Loading spinner disappeared after navigating to next page
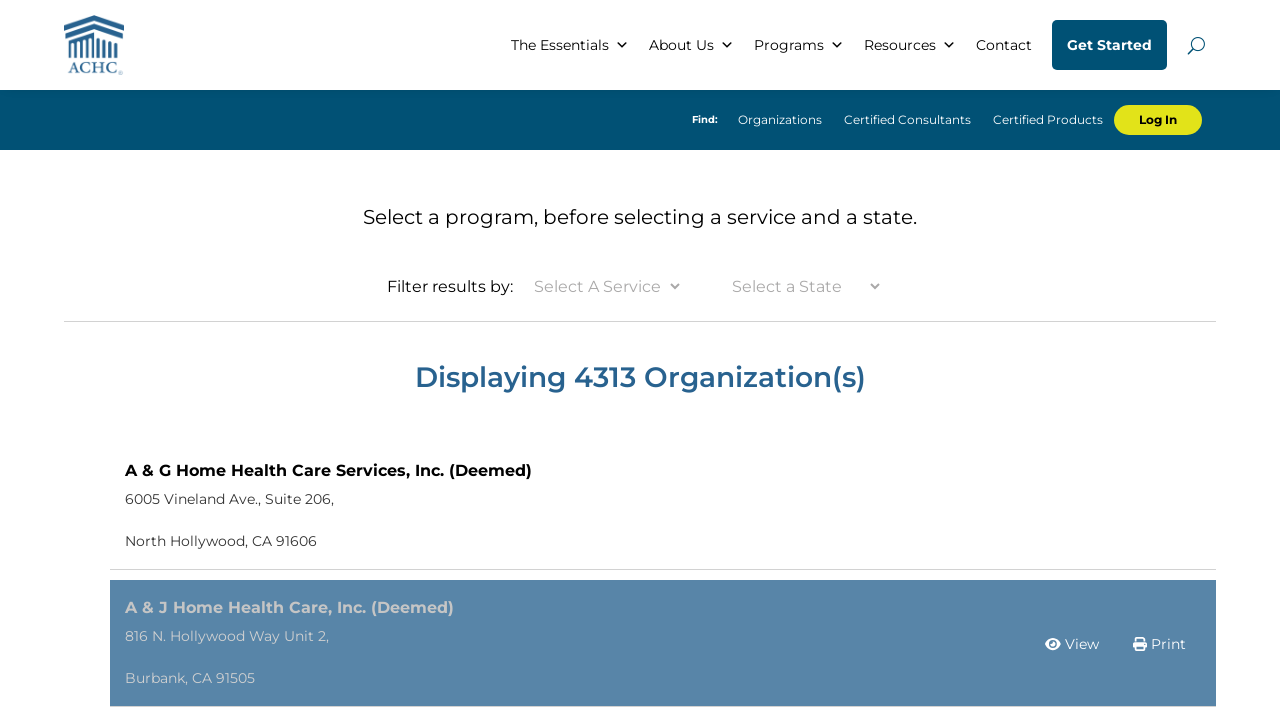

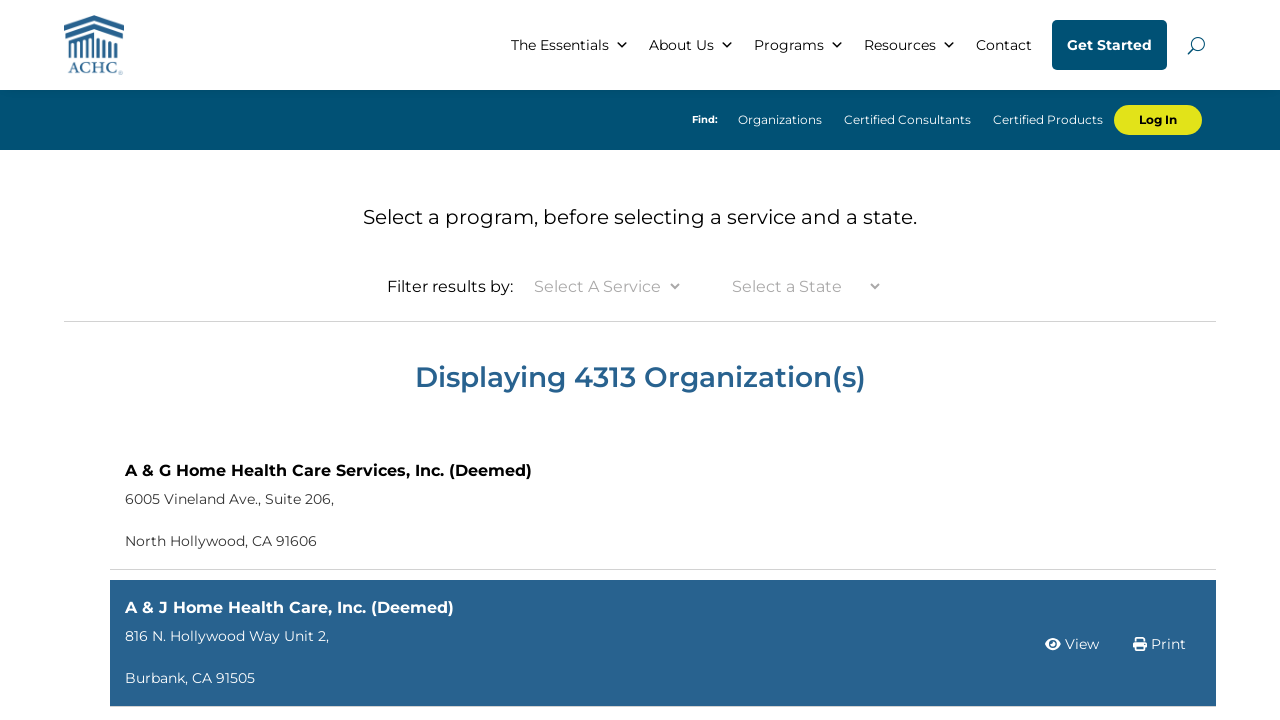